Tests the Elements text box functionality by filling in user details and submitting the form

Starting URL: https://demoqa.com/

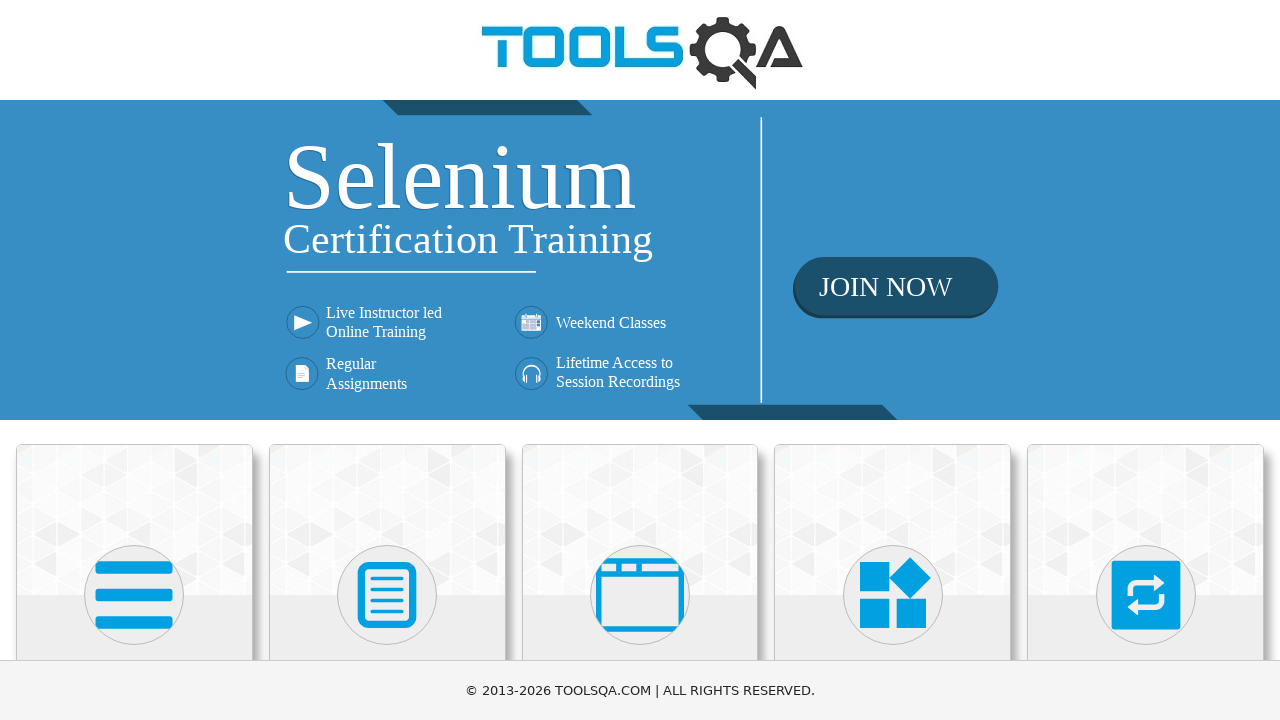

Clicked on Elements card at (134, 360) on xpath=//h5[text()='Elements']
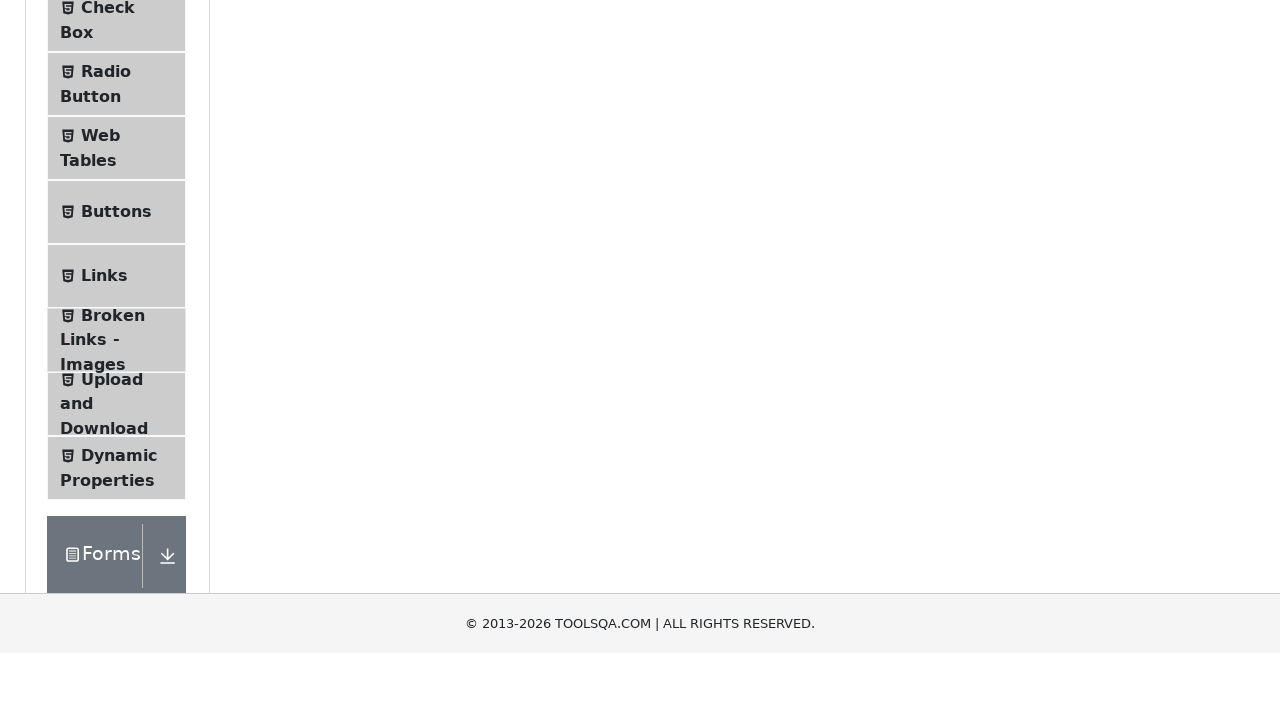

Clicked on Text Box menu item at (116, 261) on #item-0
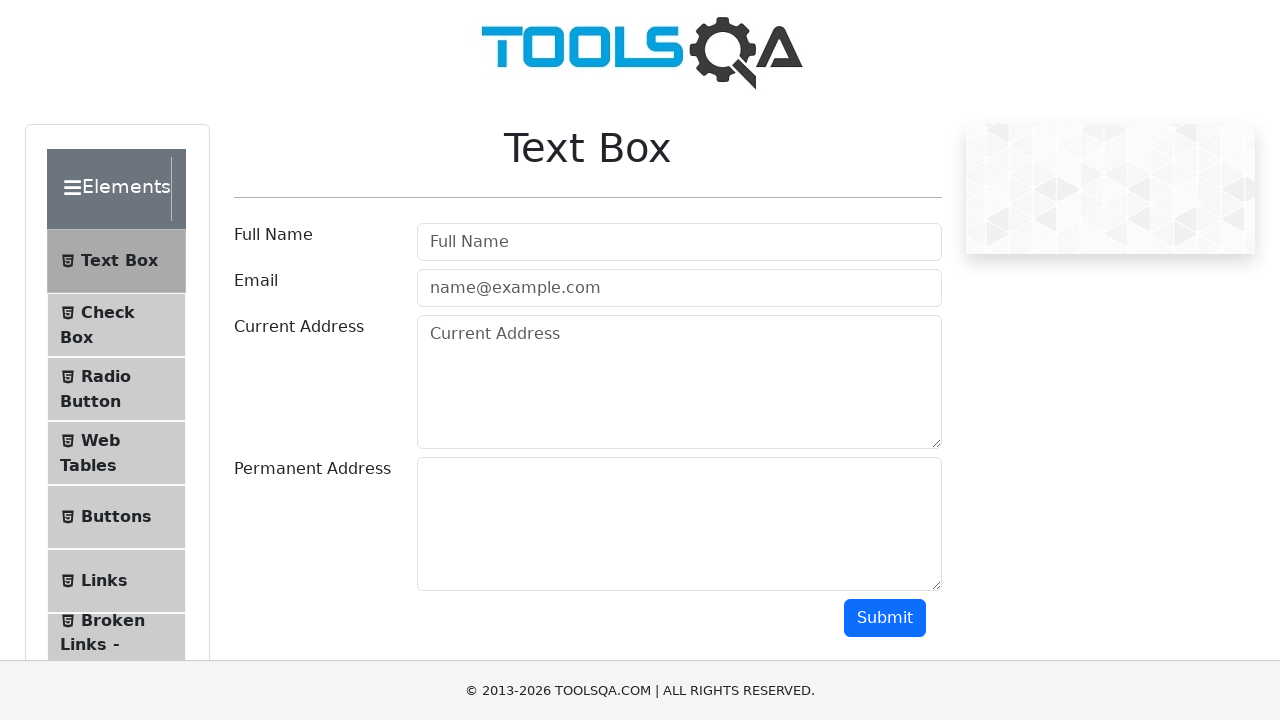

Filled in userName field with 'Maksim' on #userName
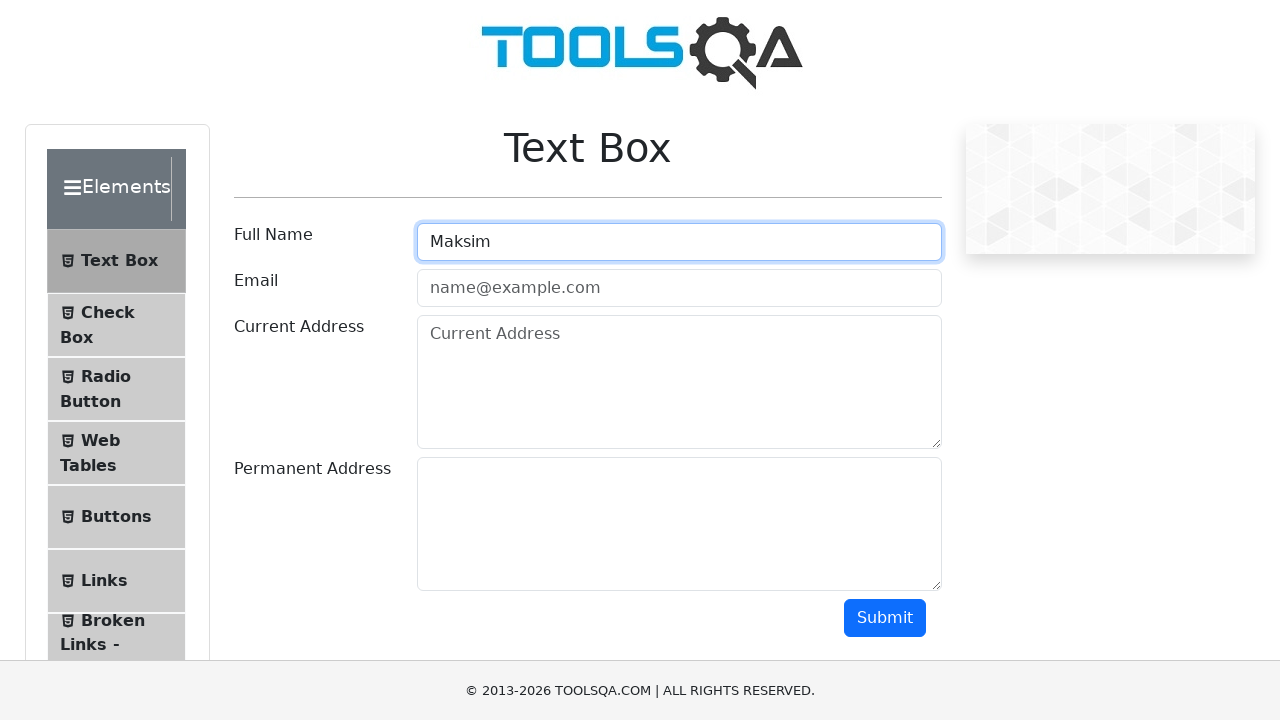

Filled in userEmail field with 'test@test.com' on #userEmail
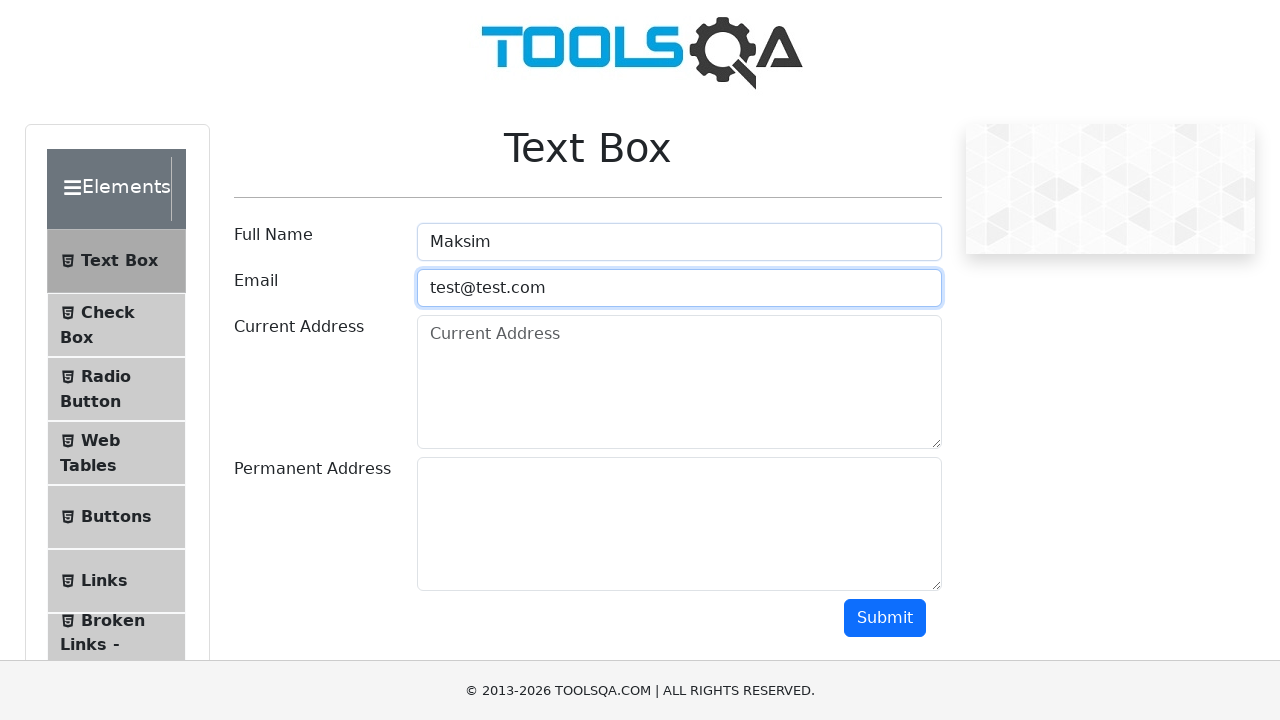

Filled in currentAddress field with 'Sankt-Peterburg' on #currentAddress
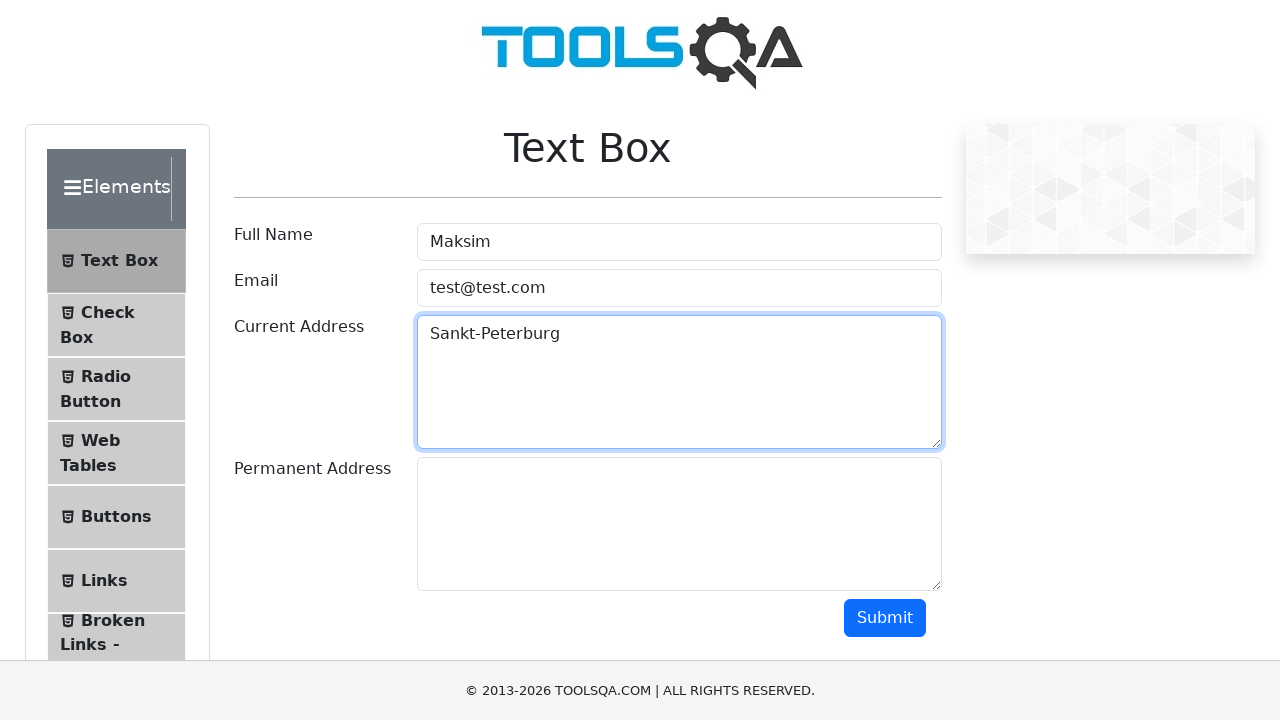

Clicked submit button to submit form at (885, 618) on #submit
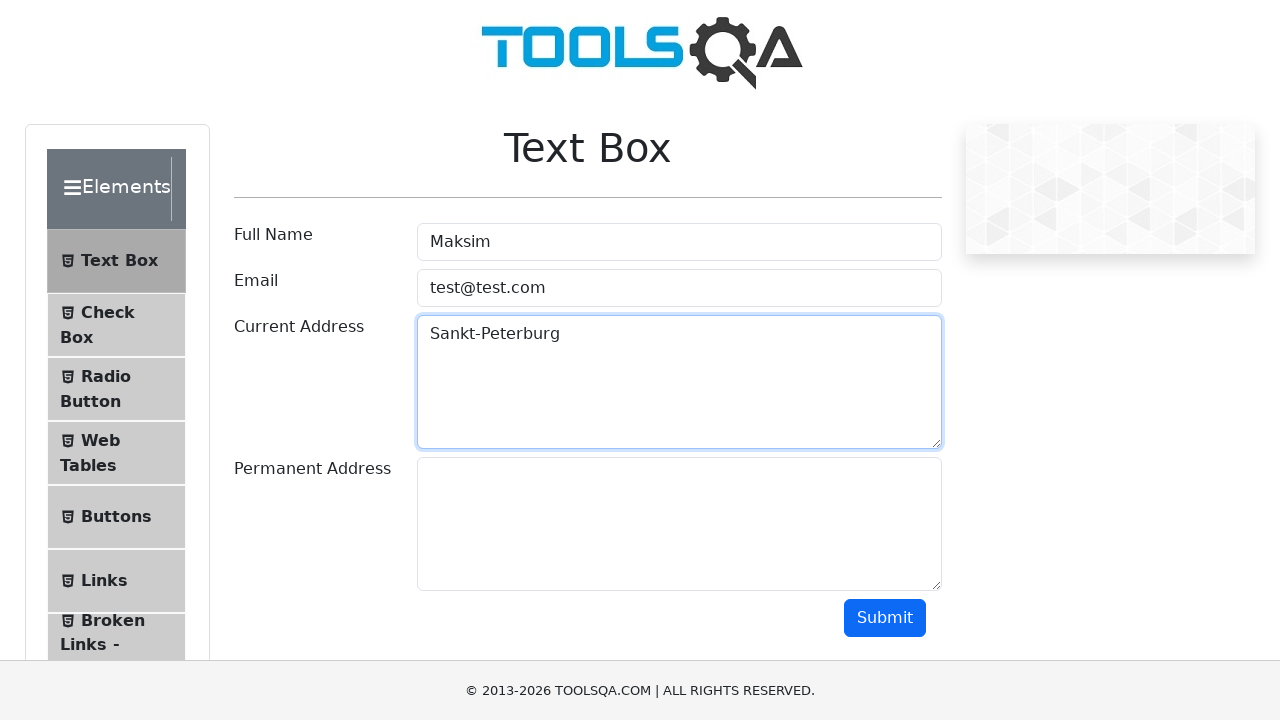

Form results loaded successfully
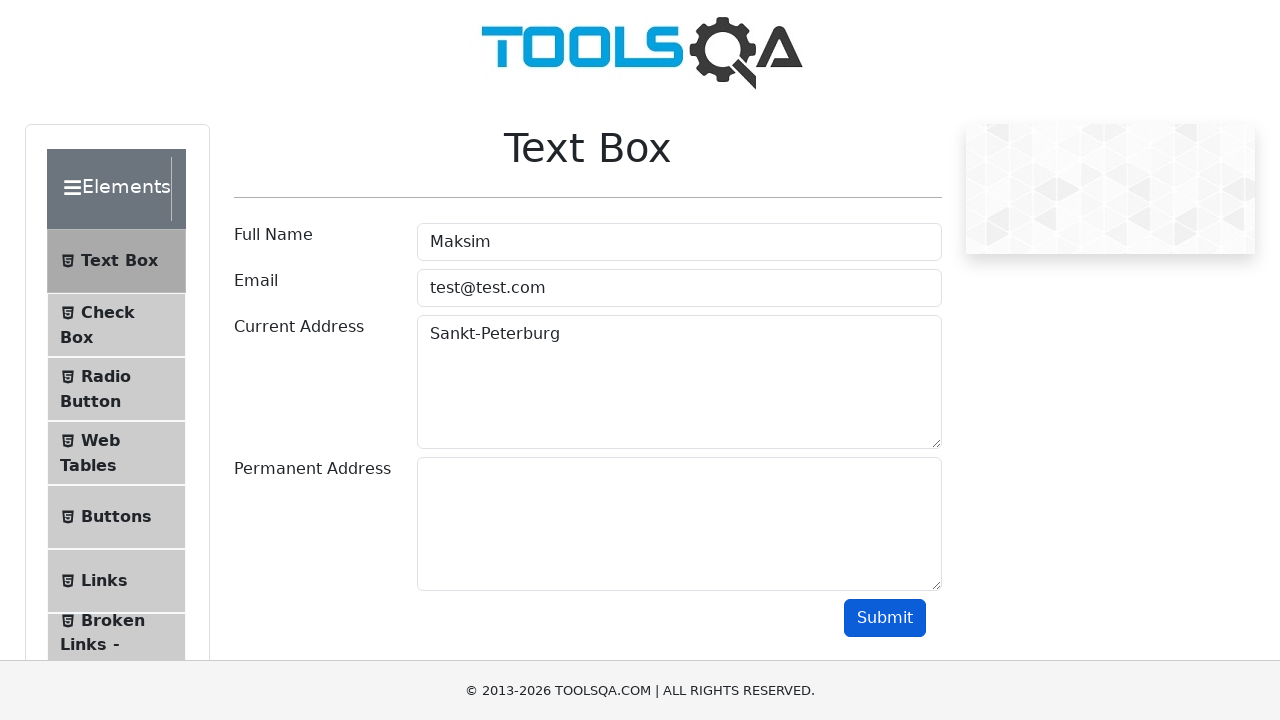

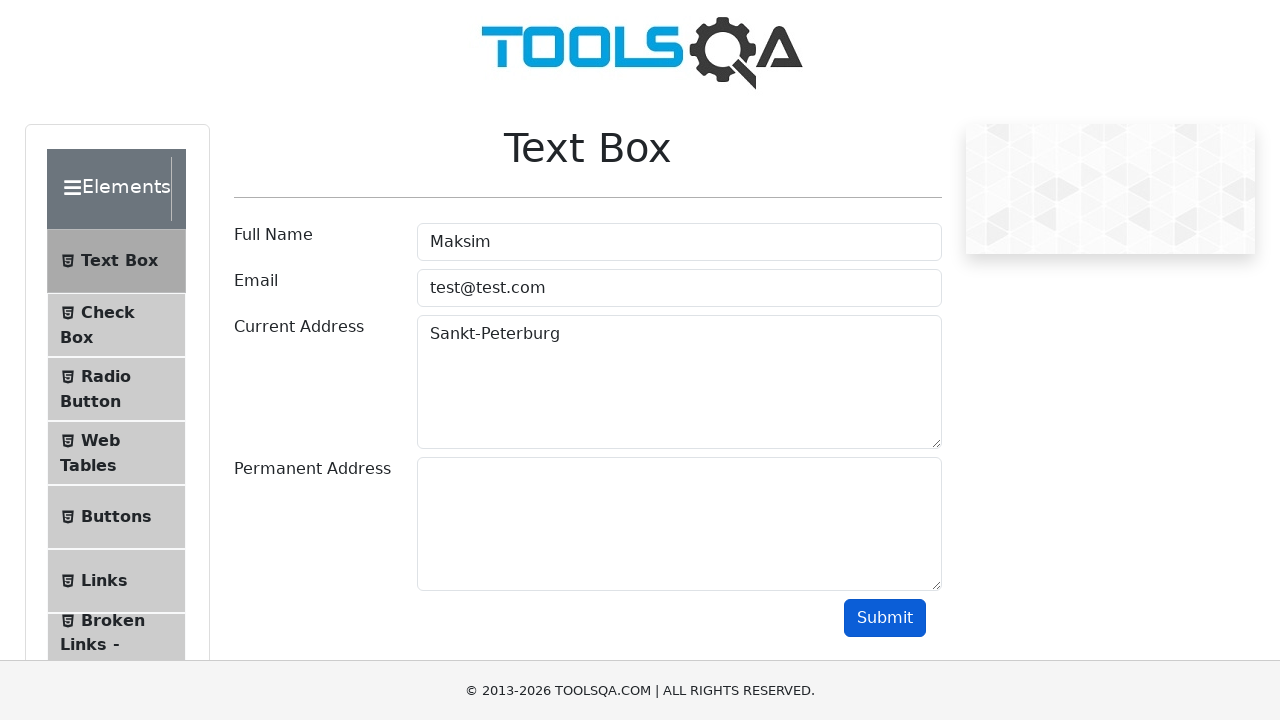